Tests handling a JavaScript confirm alert by clicking the confirm button and dismissing (canceling) the alert

Starting URL: https://the-internet.herokuapp.com/javascript_alerts

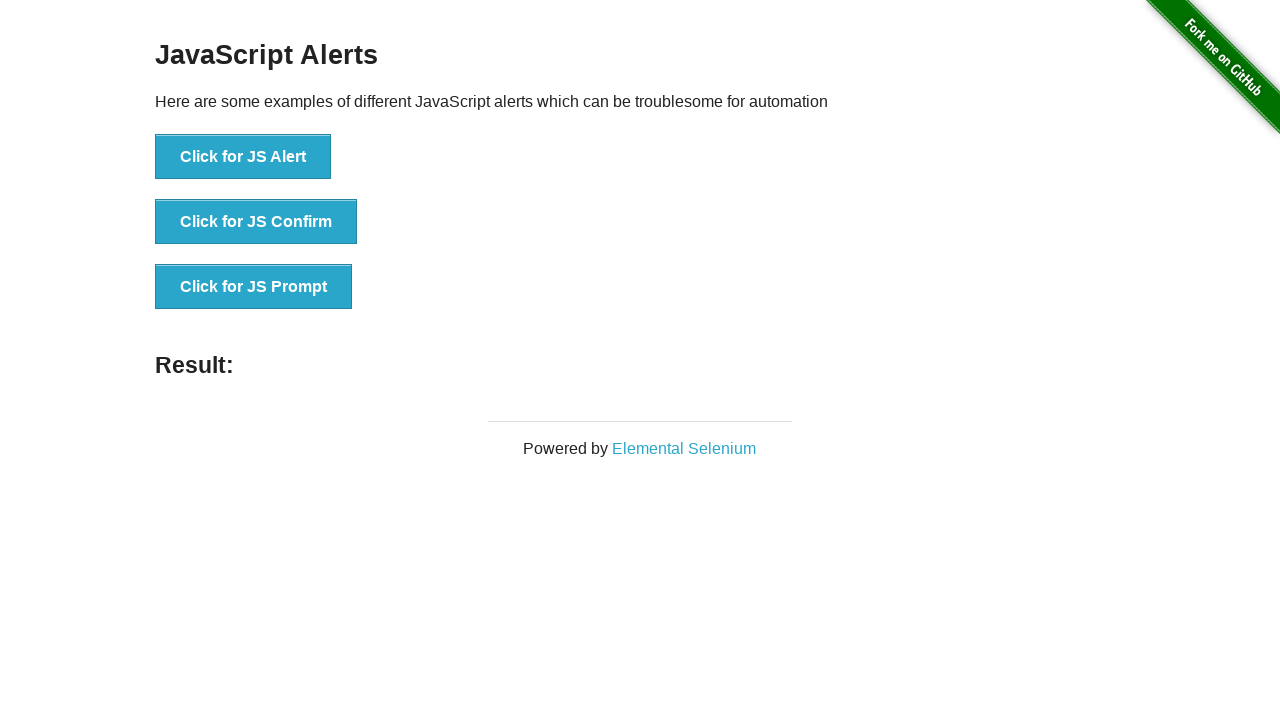

Set up dialog handler to dismiss alerts
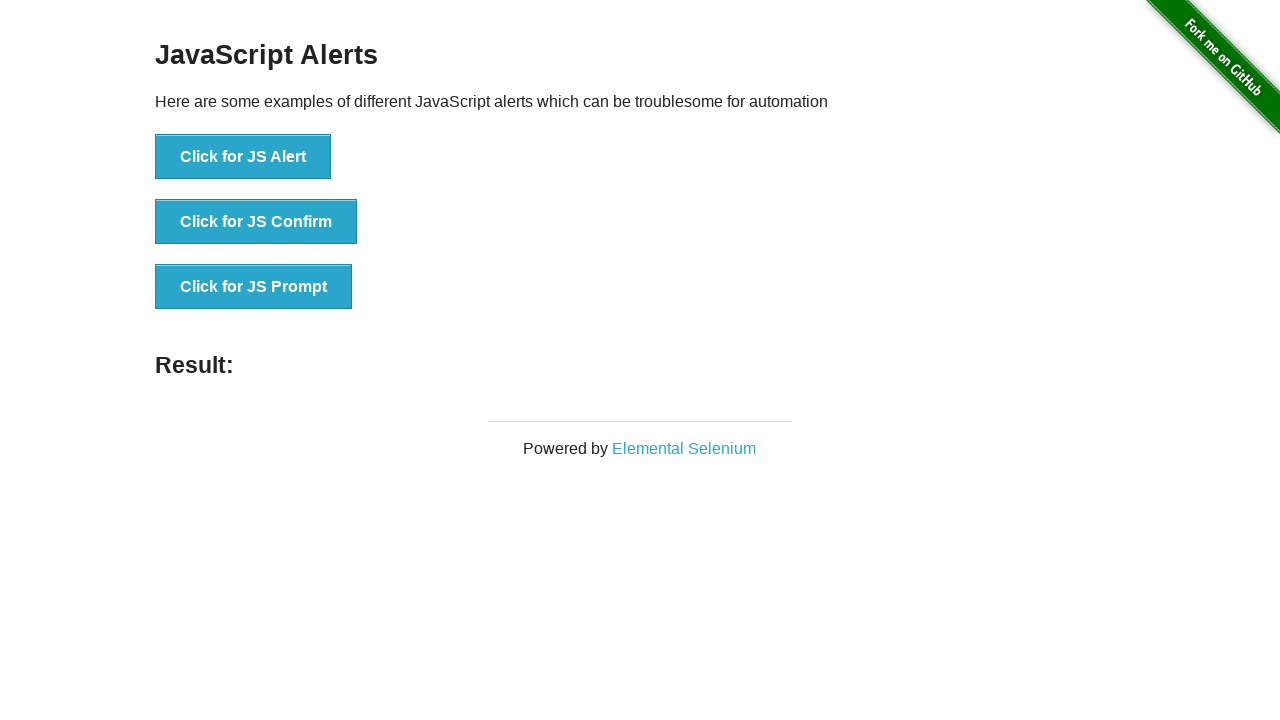

Clicked the JavaScript confirm button at (256, 222) on xpath=//button[@onclick='jsConfirm()']
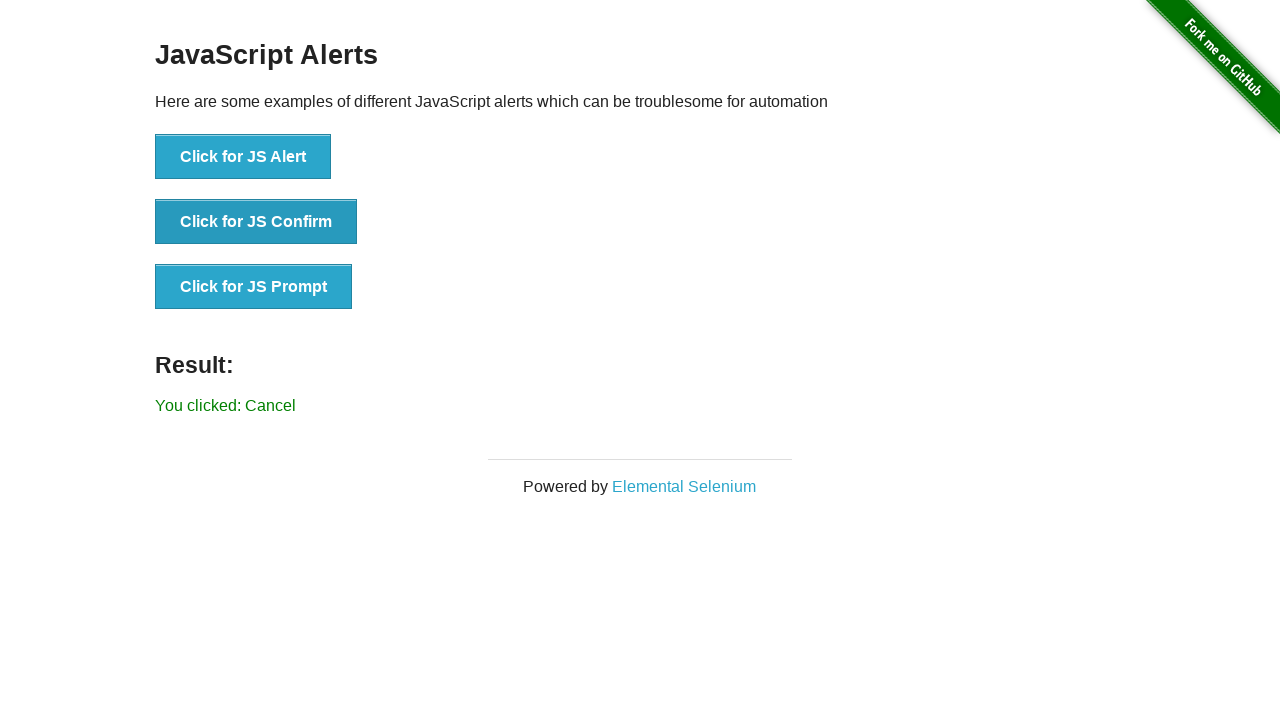

Waited for result element to appear after dismissing confirm alert
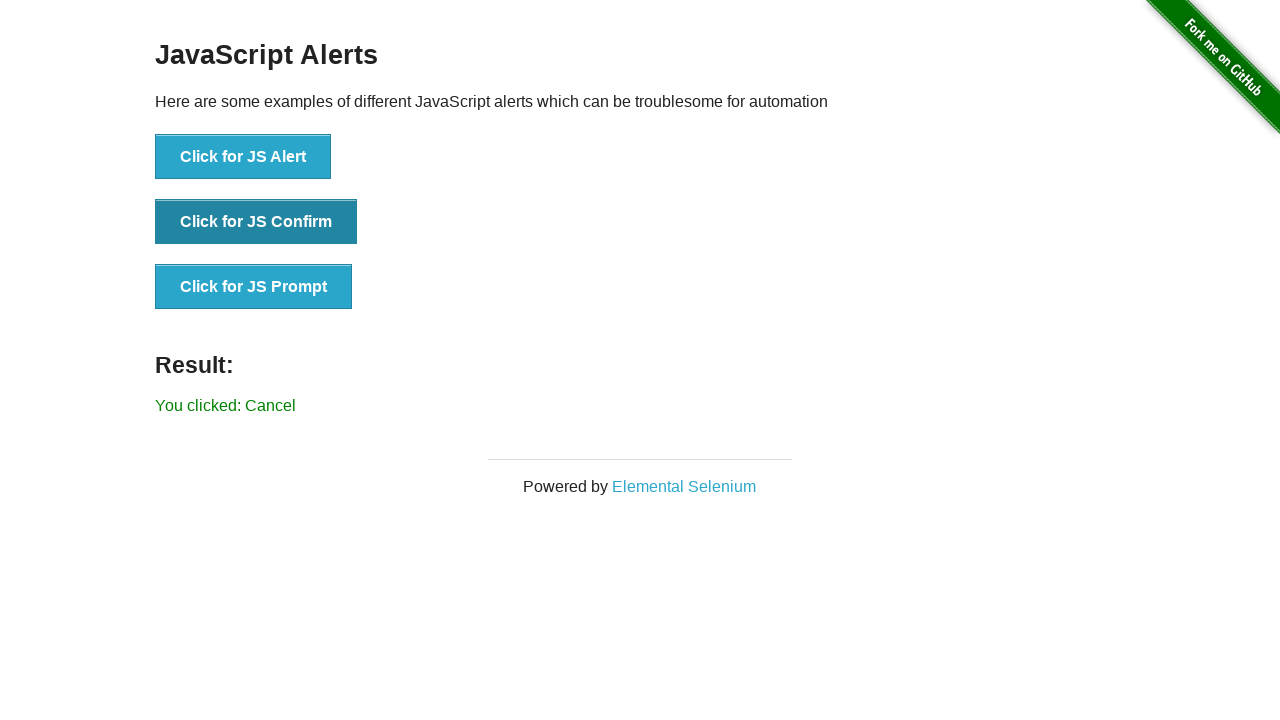

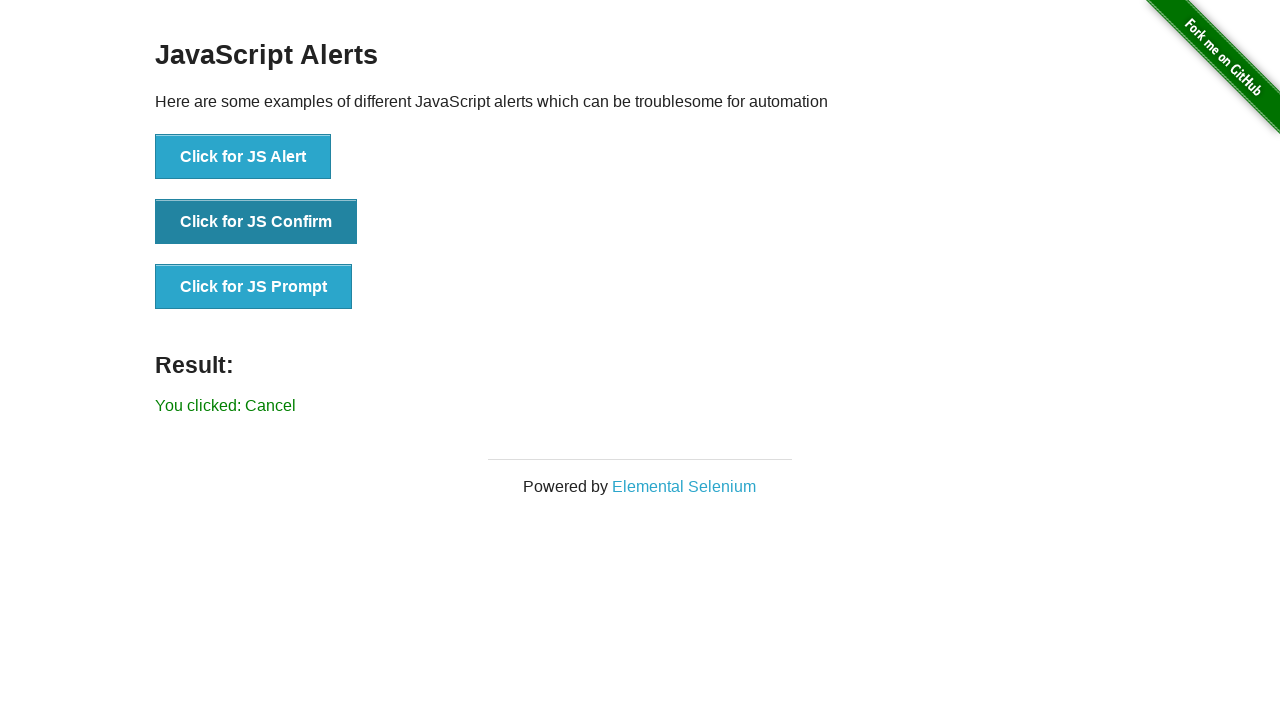